Tests explicit wait functionality by waiting for a button element to become visible on a dynamic properties demo page

Starting URL: https://demoqa.com/dynamic-properties

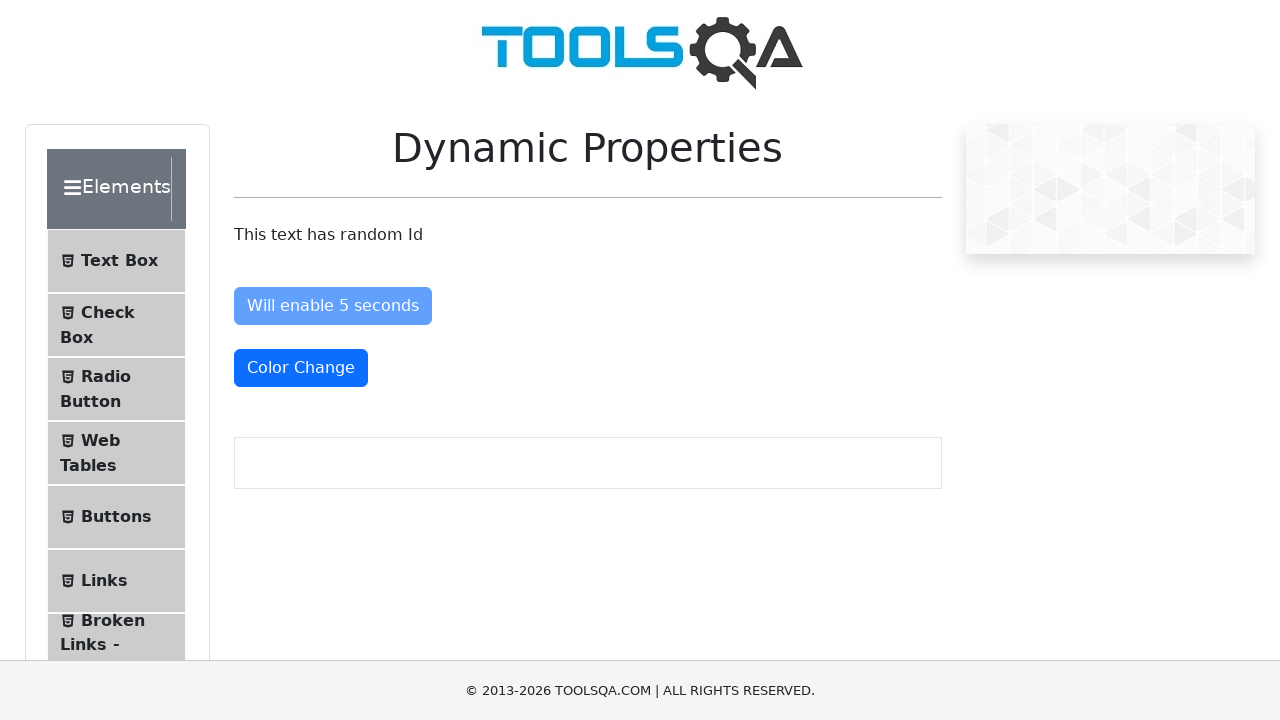

Waited for 'Visible After 5 Seconds' button to become visible
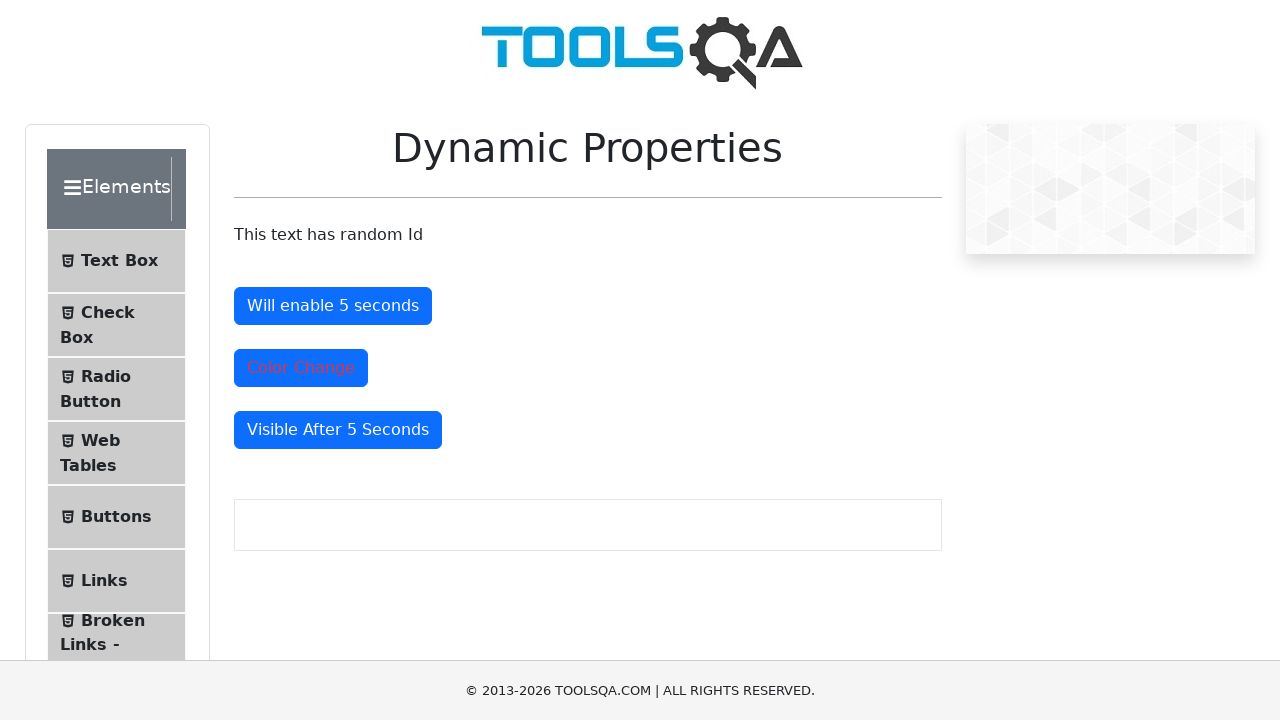

Asserted that the button is visible
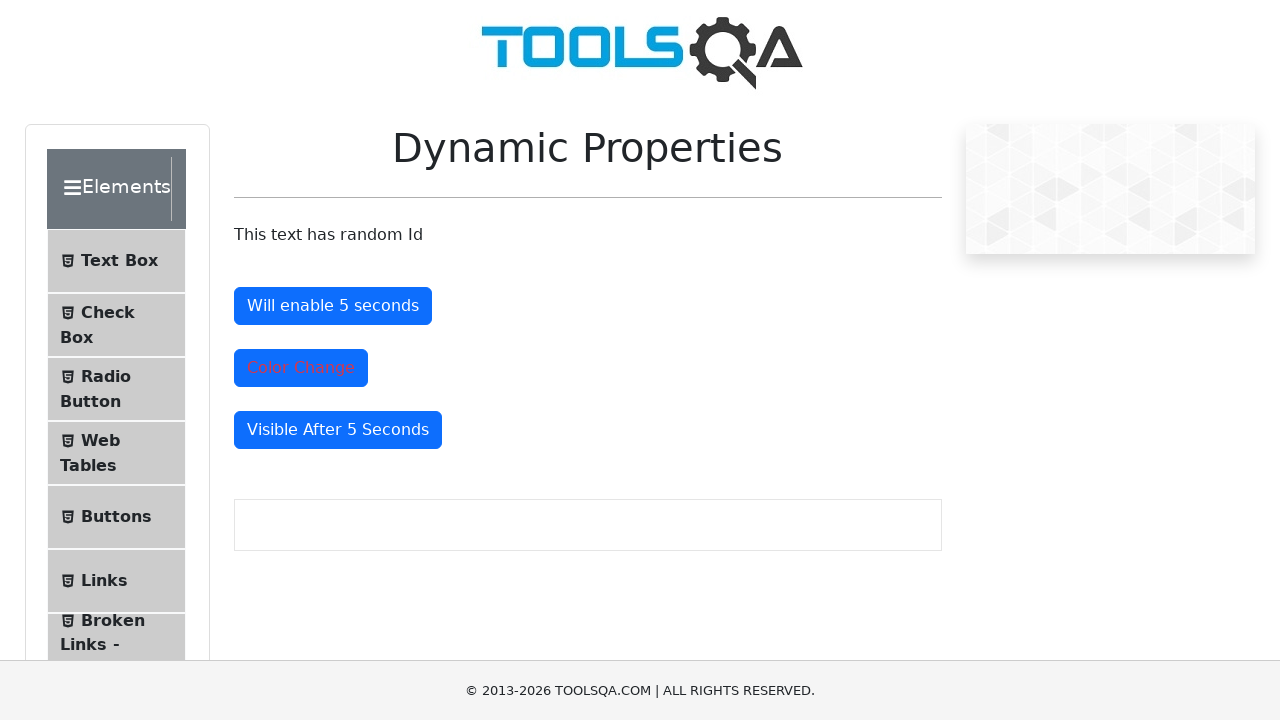

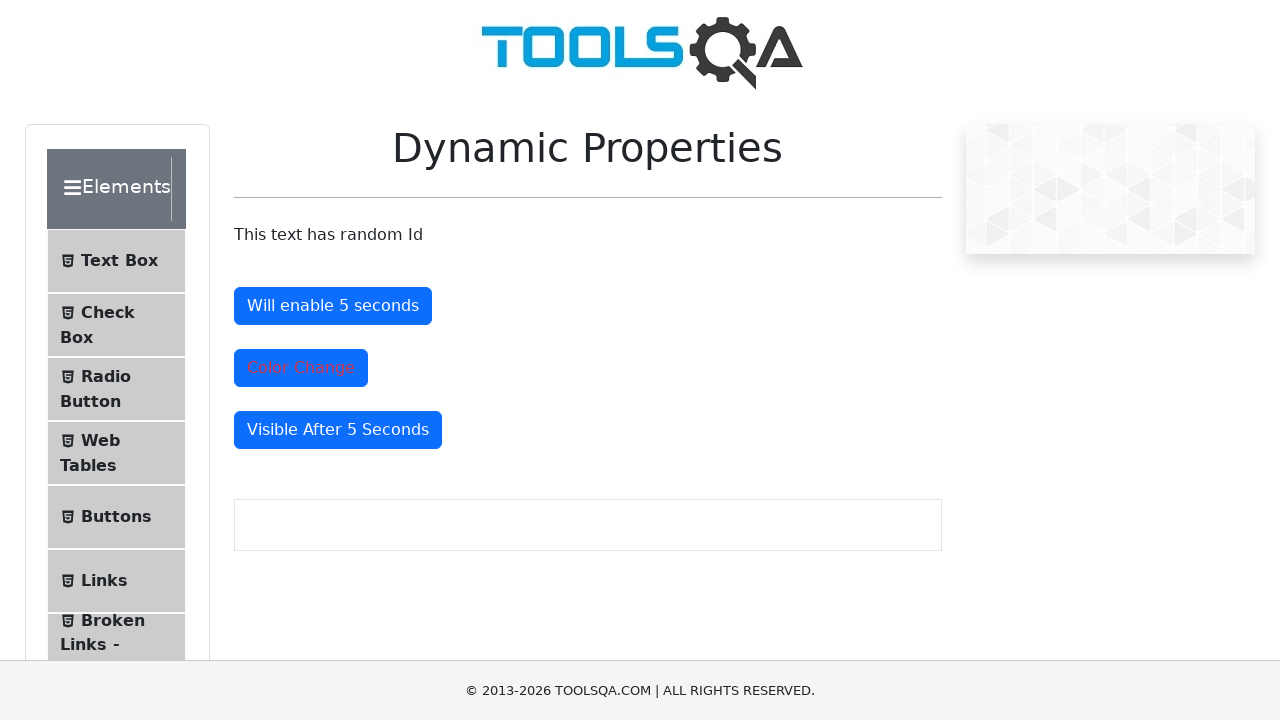